Tests the contact form on Instituto Joga Junto website by filling in personal details, selecting a subject, entering a message, and submitting the form

Starting URL: https://www.jogajuntoinstituto.org/

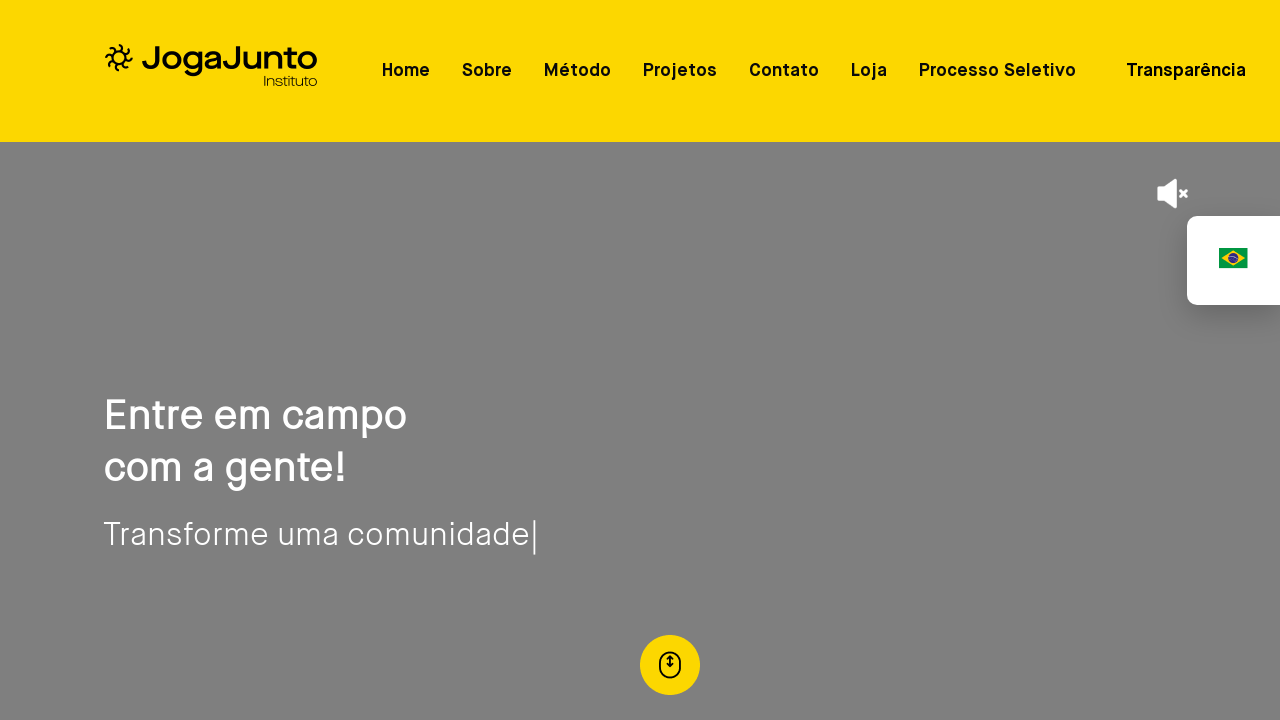

Contact form loaded and name field is present
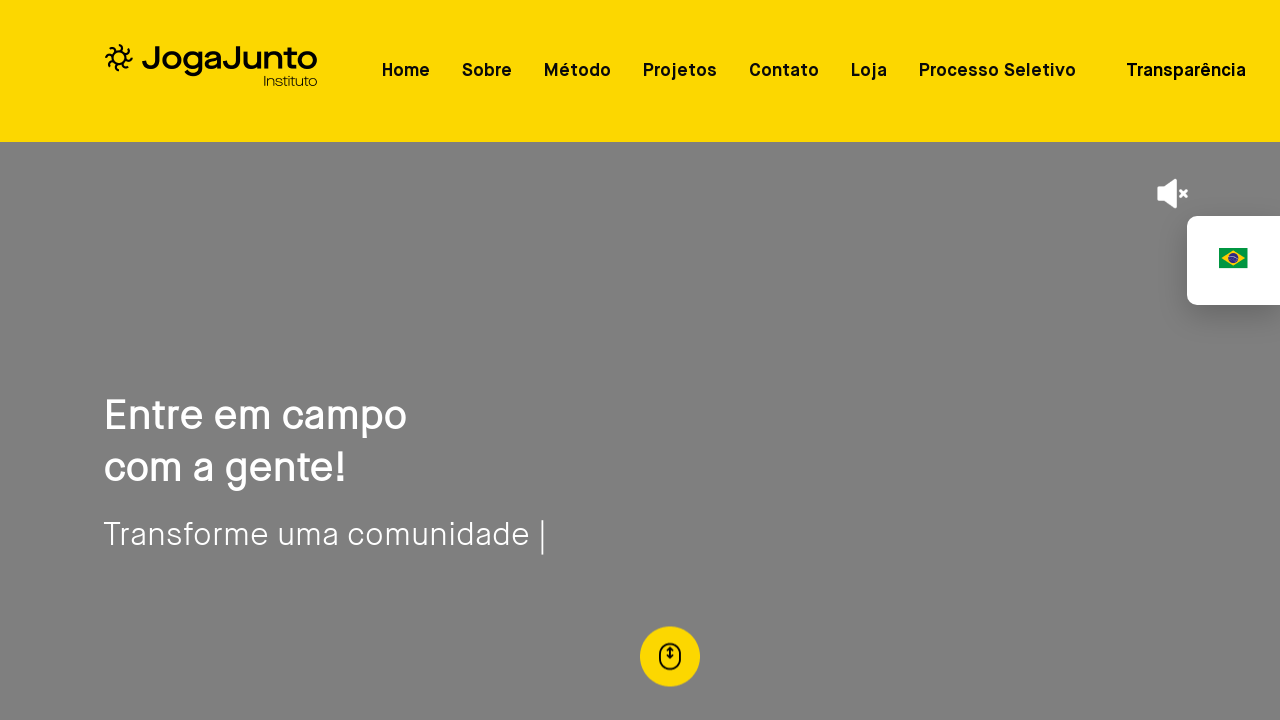

Filled name field with 'Ana Beatriz' on #nome
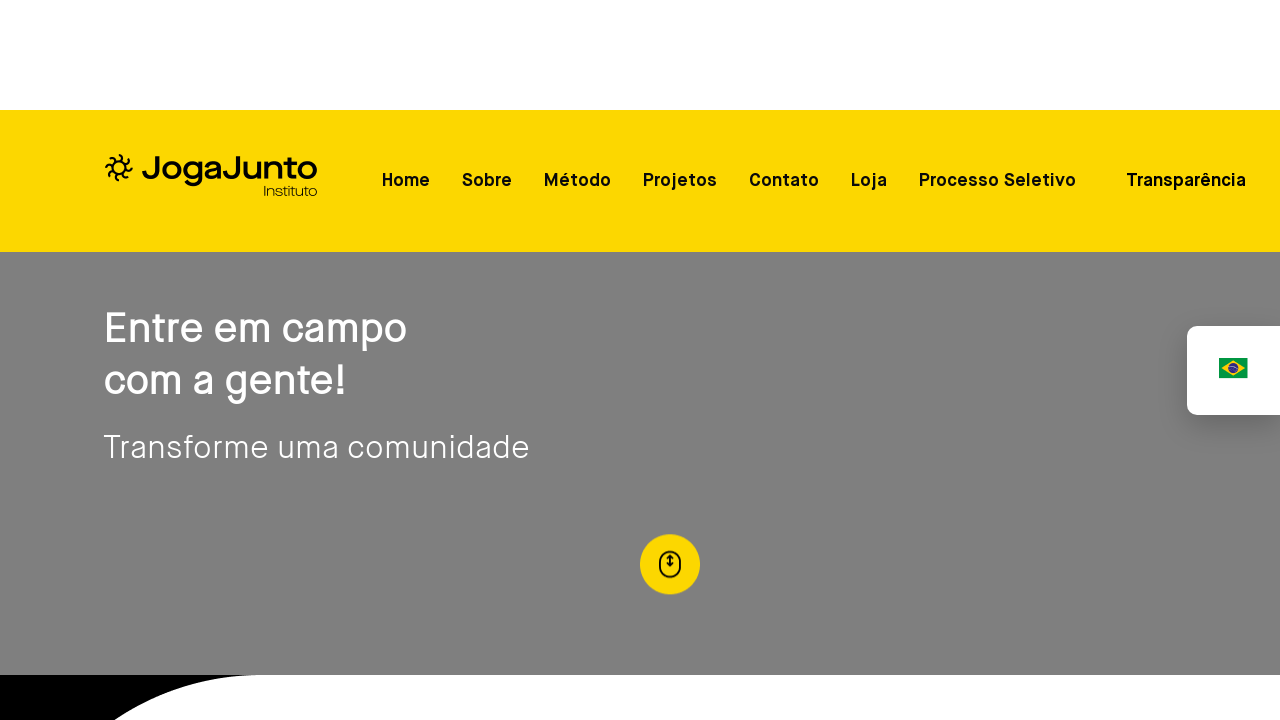

Filled email field with 'testuser2024@example.com' on #email
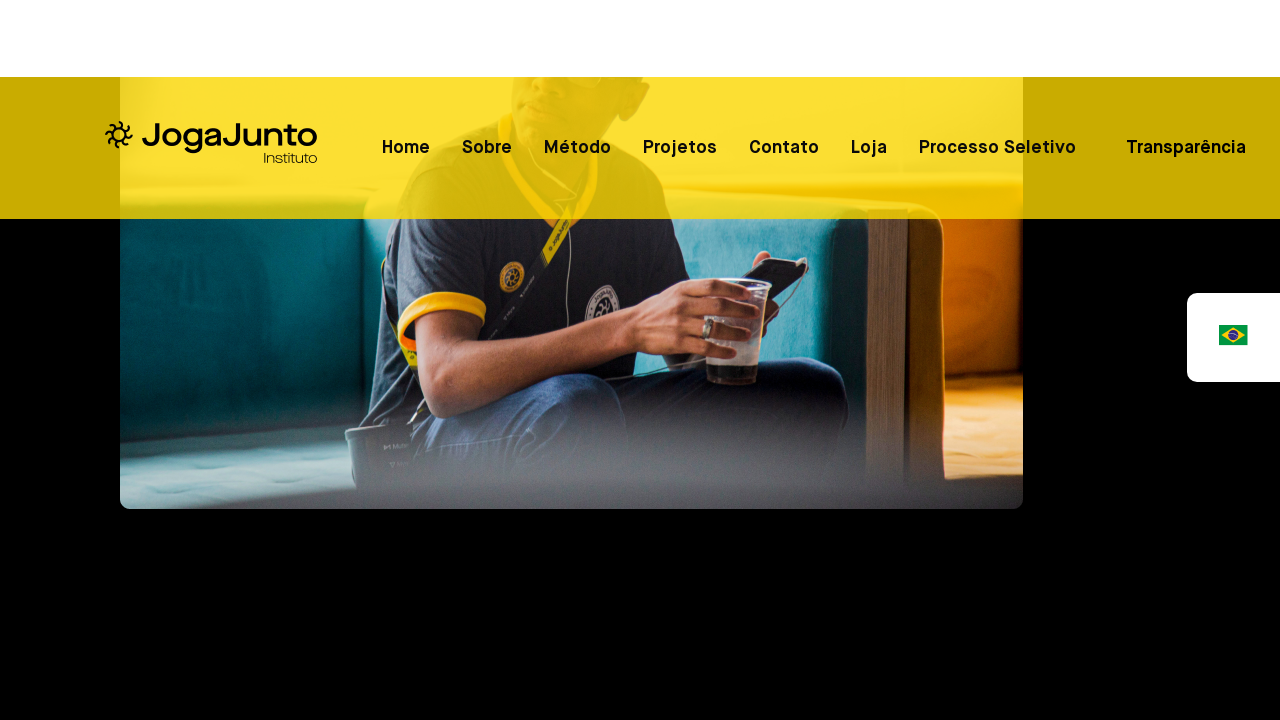

Selected 'Ser facilitador' from subject dropdown on #assunto
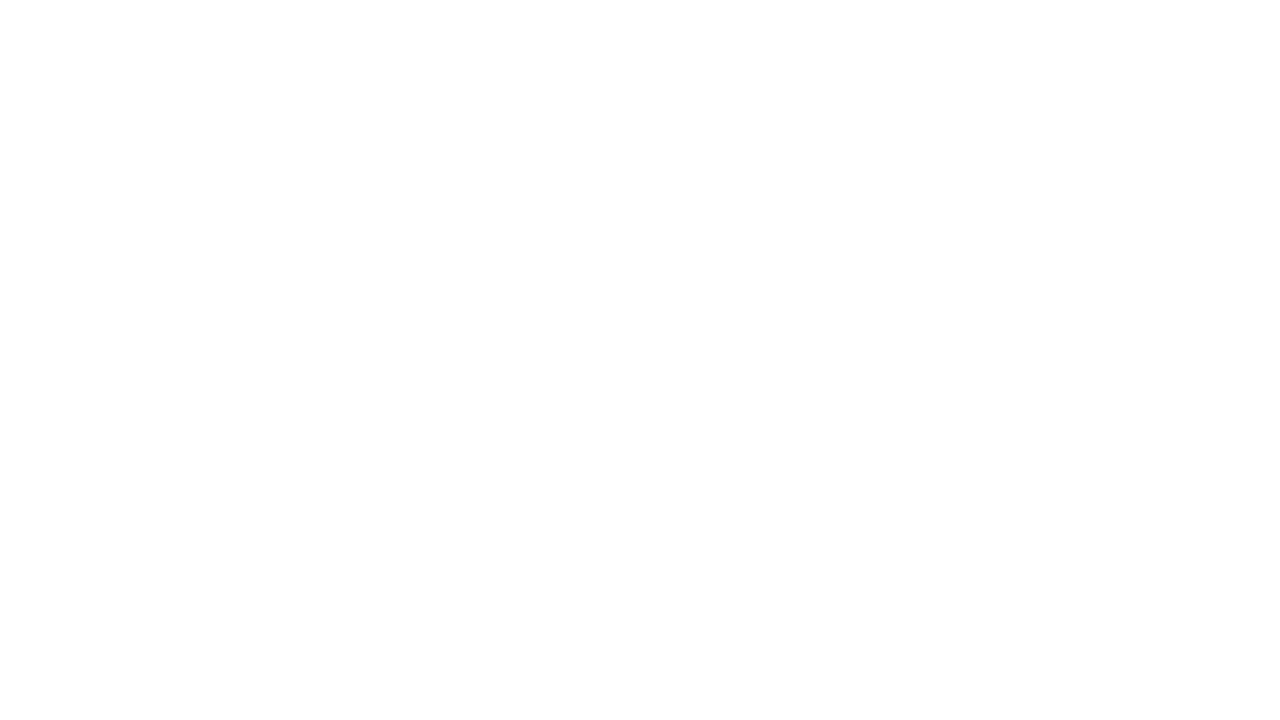

Filled message field with 'Teste de Automação - QA Avançado' on #mensagem
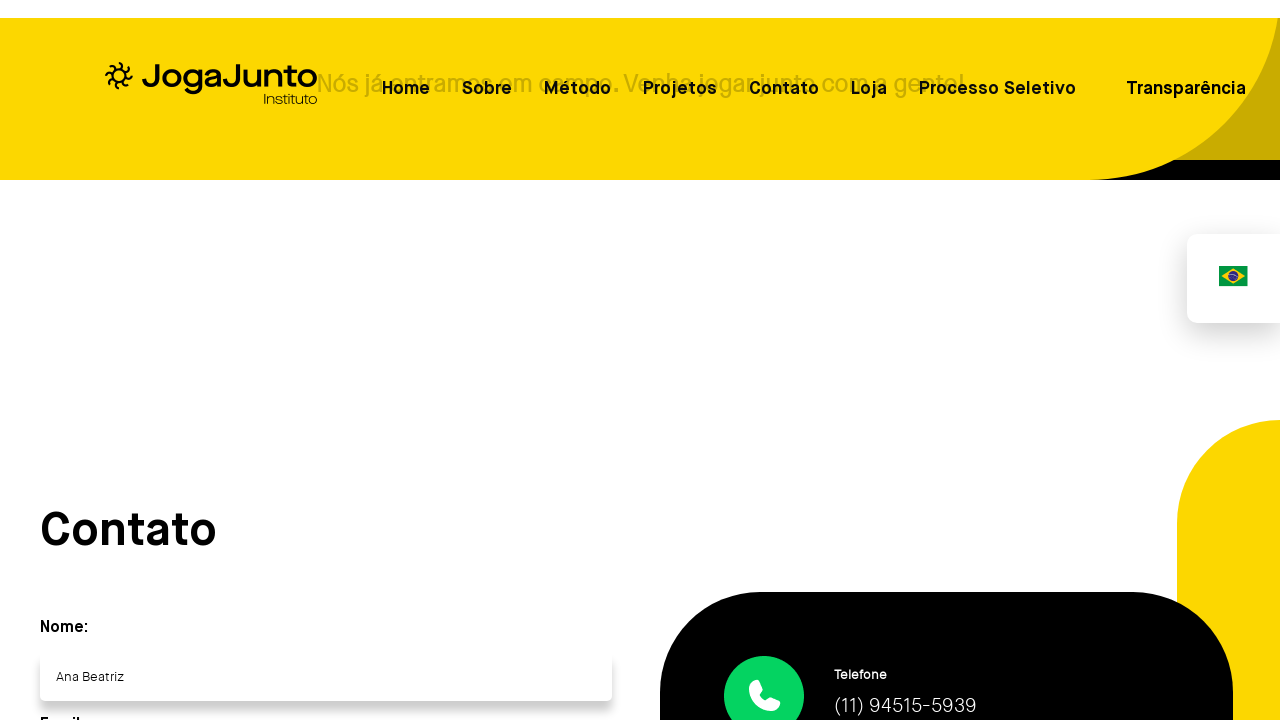

Clicked submit button to send contact form
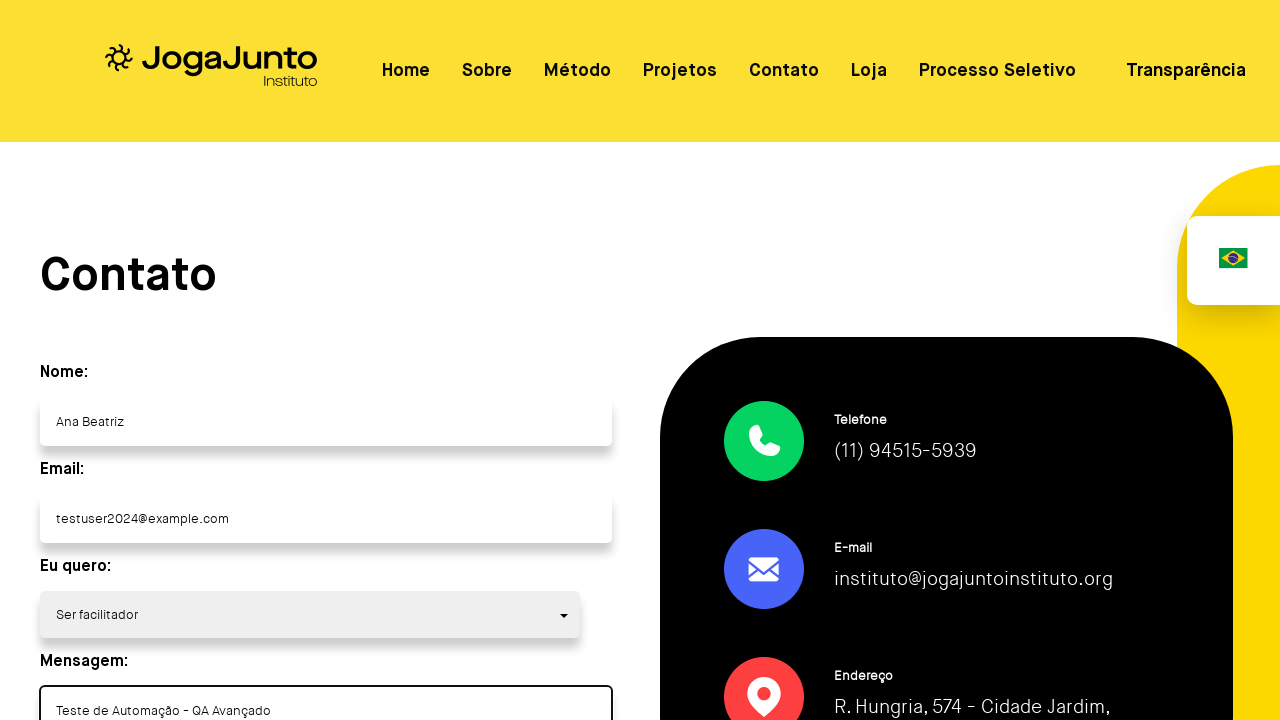

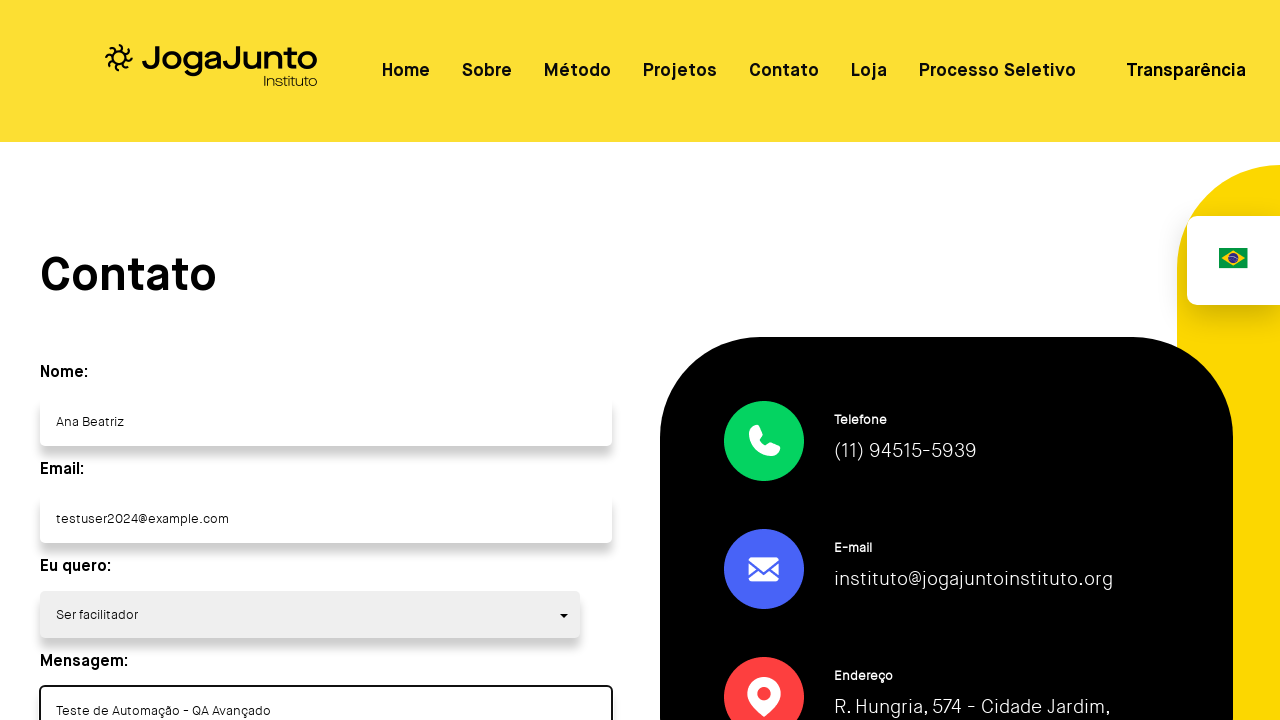